Tests a form with dynamic attributes by filling in name, email, event date, and details fields using XPath selectors that handle dynamic IDs, then submits the form and waits for a success message.

Starting URL: https://training-support.net/webelements/dynamic-attributes

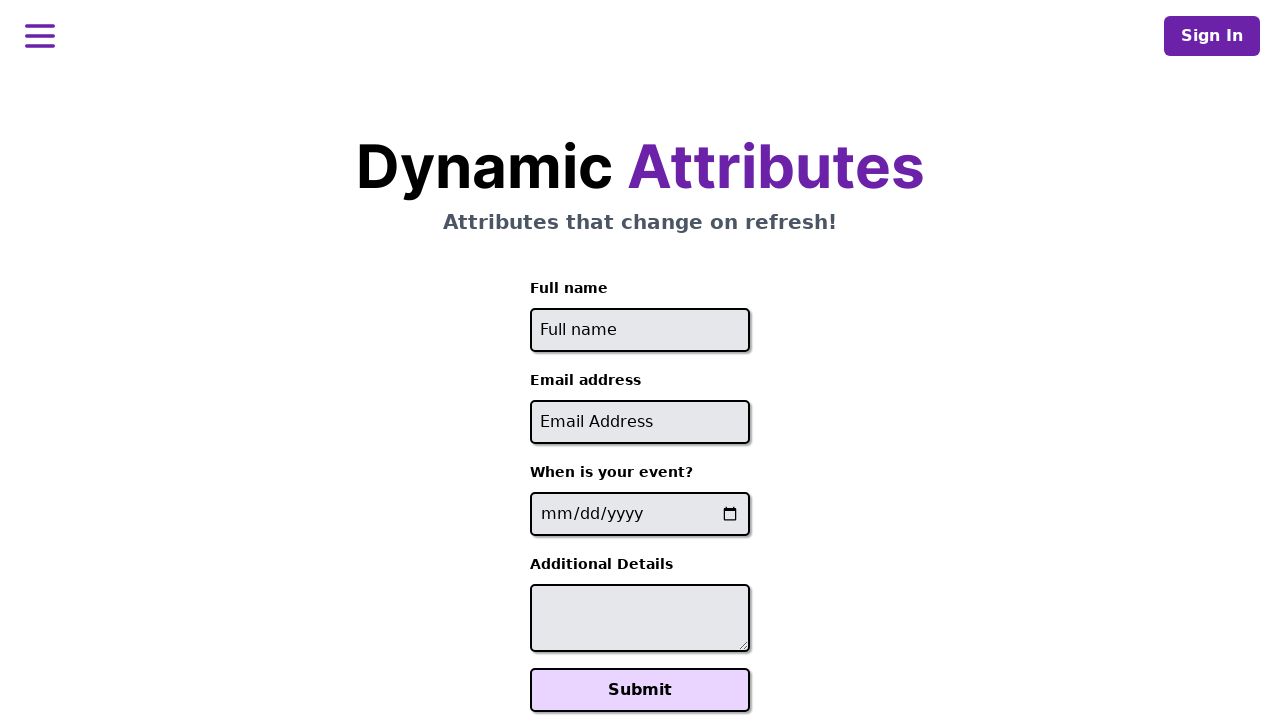

Filled full name field with 'Raiden Shogun' on xpath=//input[starts-with(@id, 'full-name')]
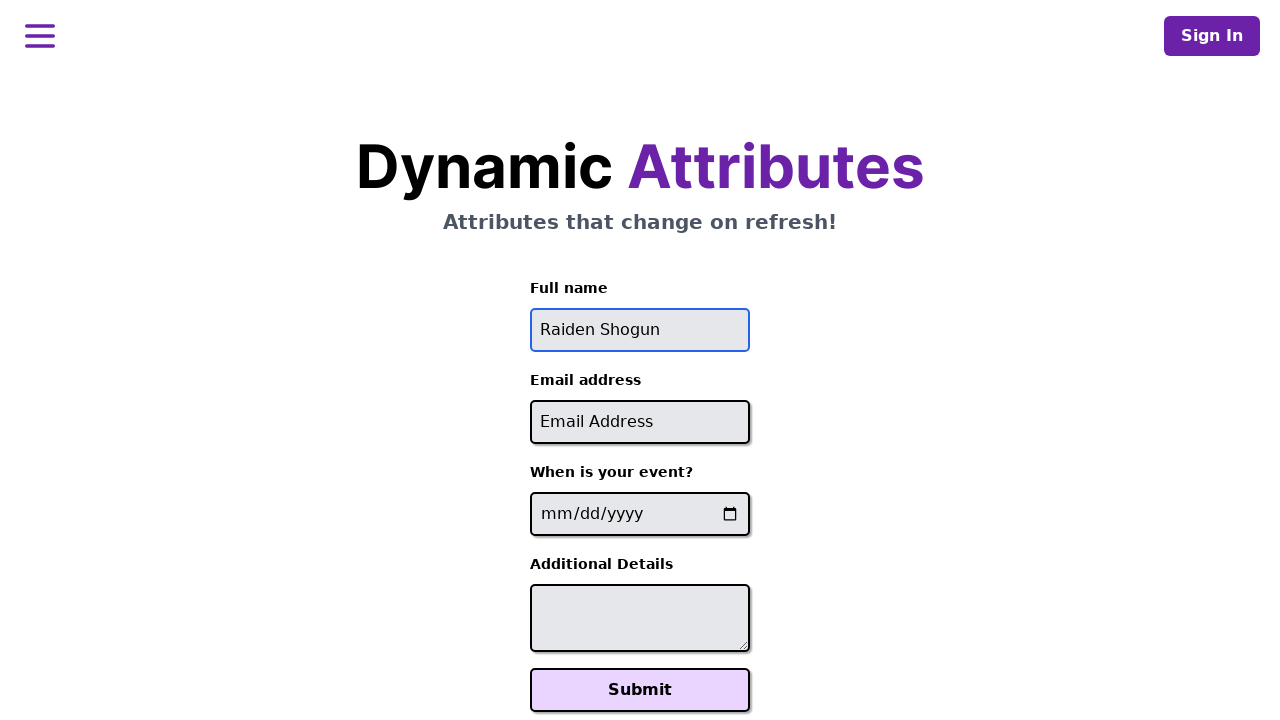

Filled email field with 'raiden@electromail.com' on xpath=//input[contains(@id, '-email')]
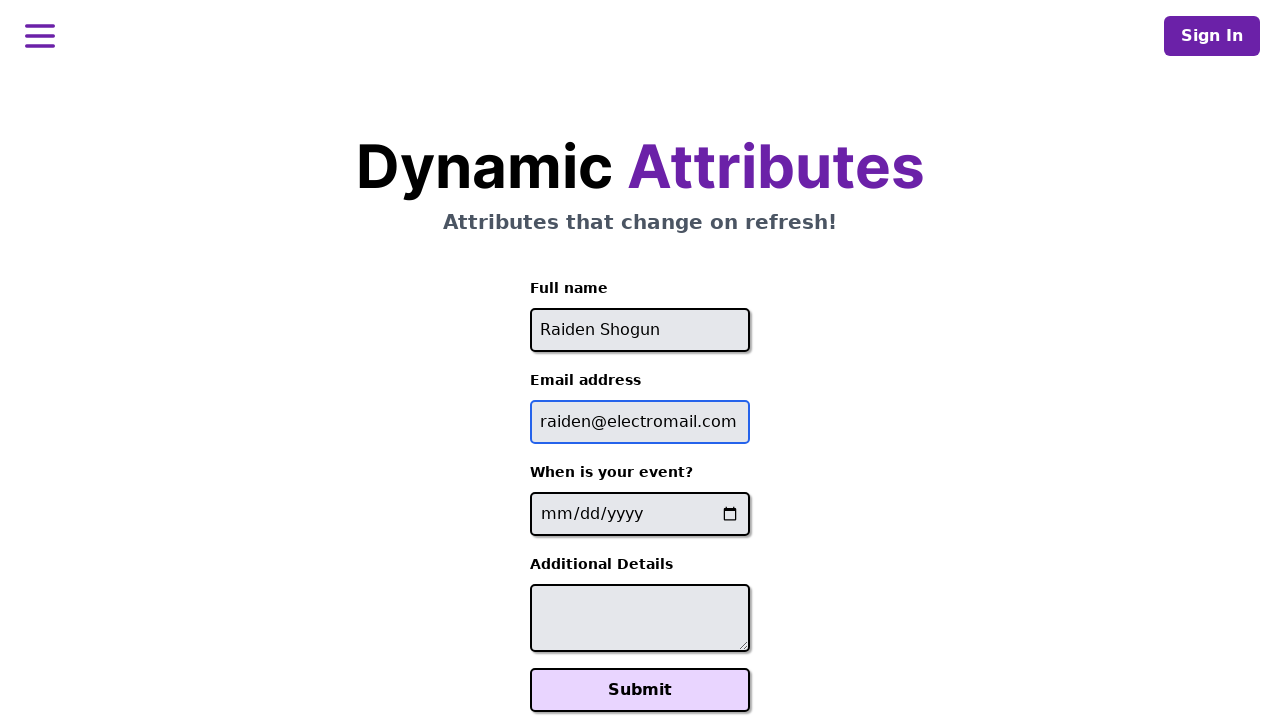

Filled event date field with '2025-06-26' on xpath=//input[contains(@name, '-event-date-')]
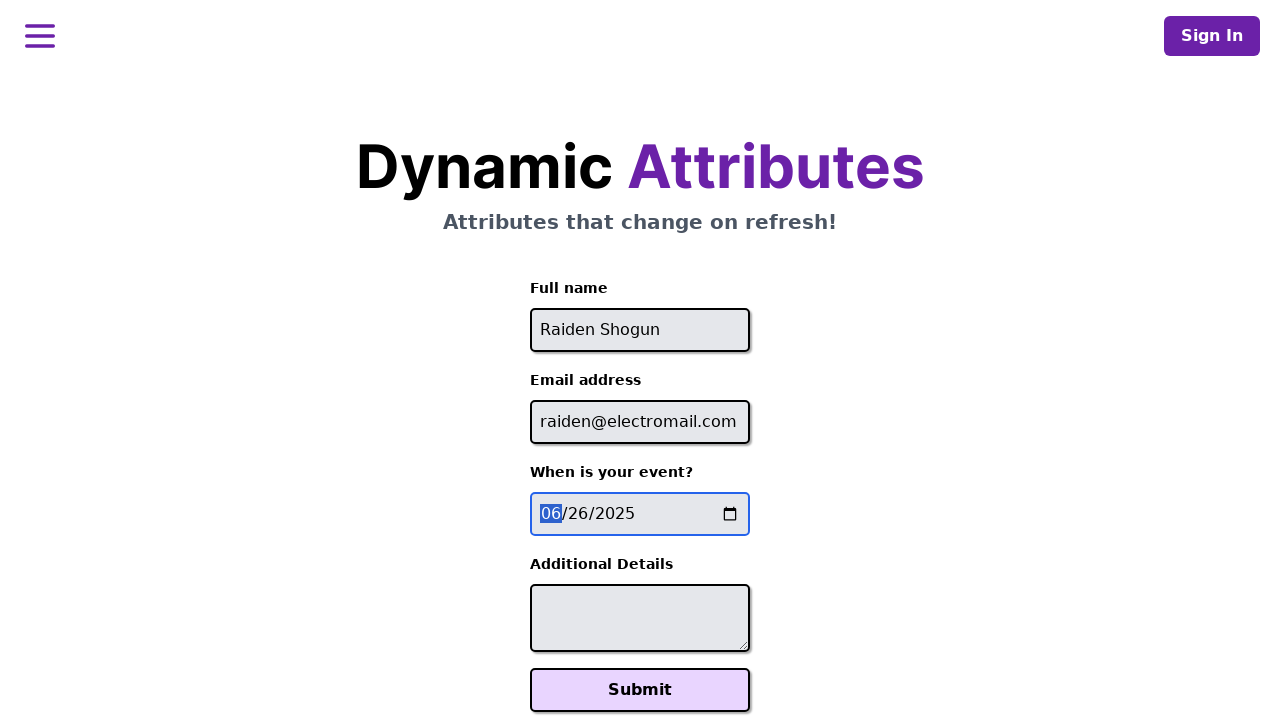

Filled additional details field with 'It will be electric!' on xpath=//textarea[contains(@id, '-additional-details-')]
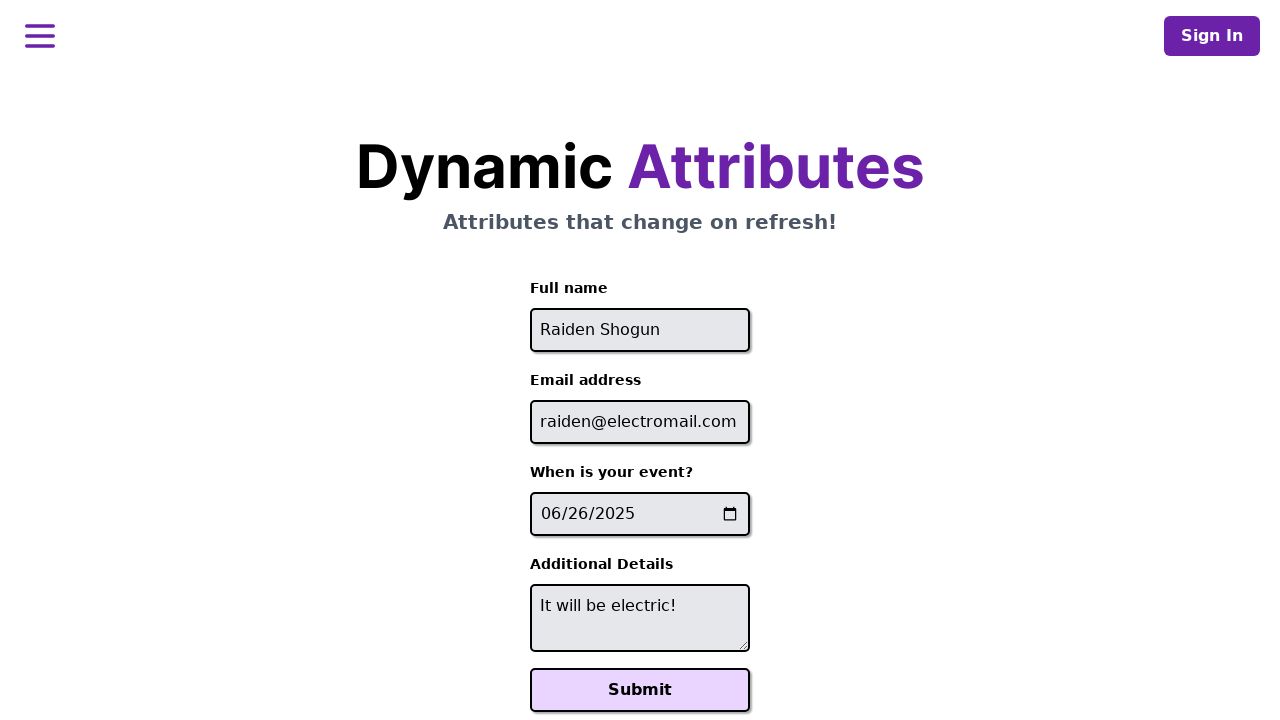

Clicked Submit button to submit the form at (640, 690) on xpath=//button[text()='Submit']
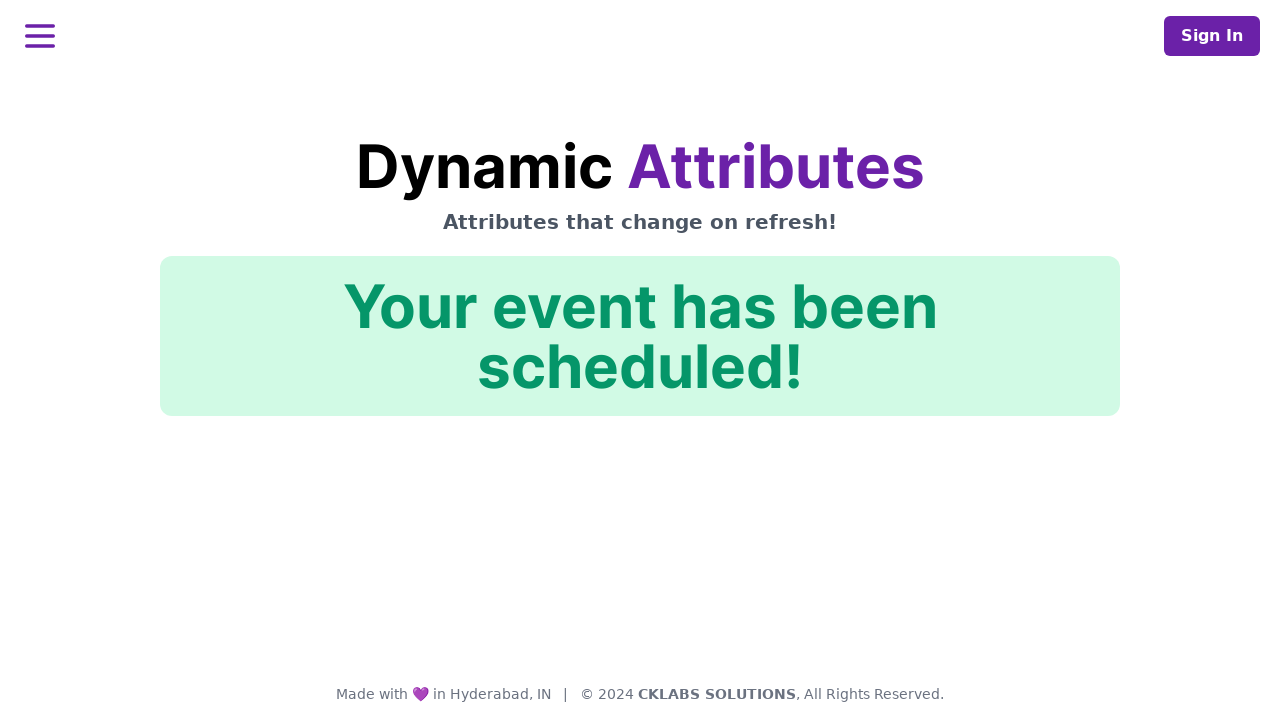

Success message appeared confirming form submission
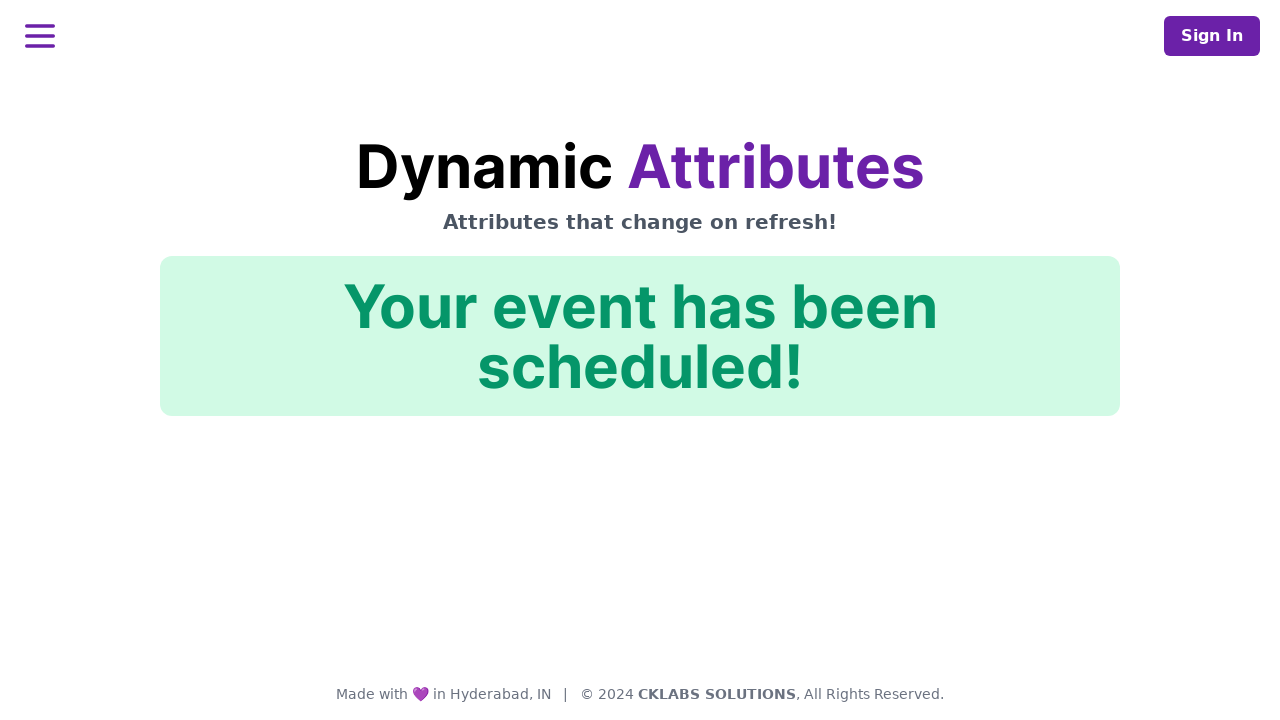

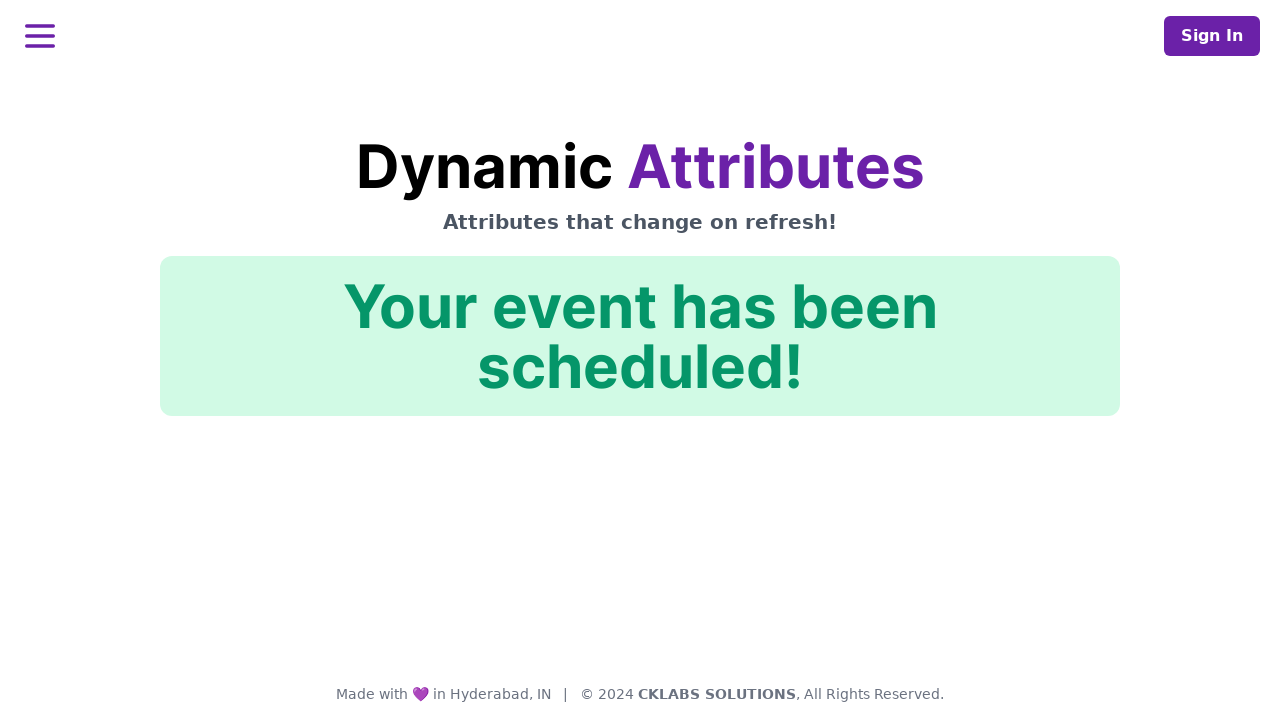